Tests page scrolling functionality by navigating to SpiceJet website and scrolling to the bottom of the page using JavaScript execution

Starting URL: https://www.spicejet.com/

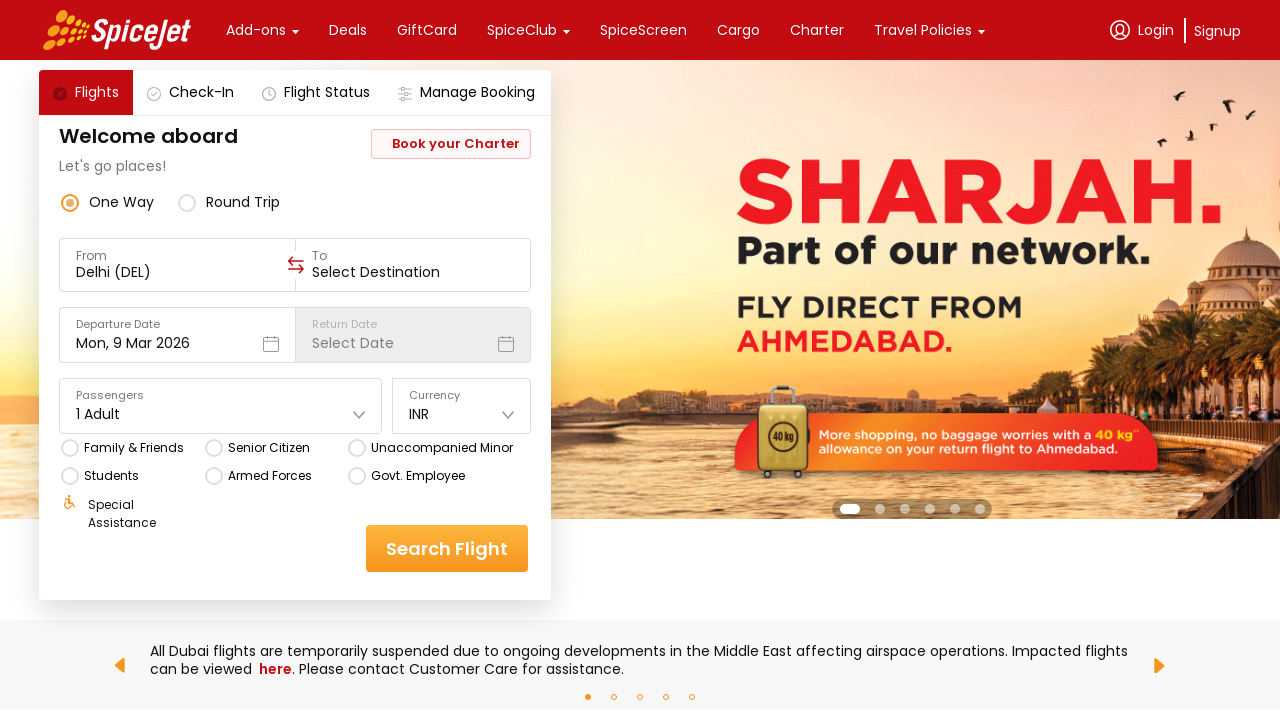

Page loaded with domcontentloaded state
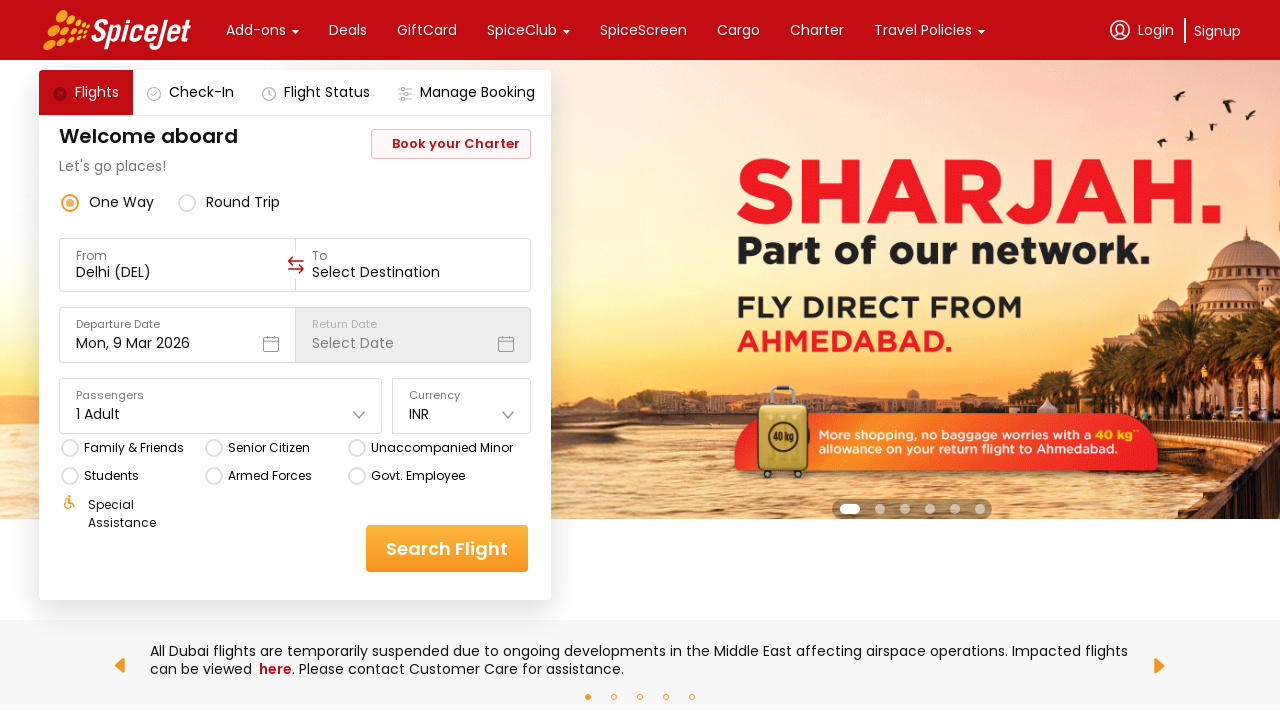

Scrolled to bottom of SpiceJet page using JavaScript
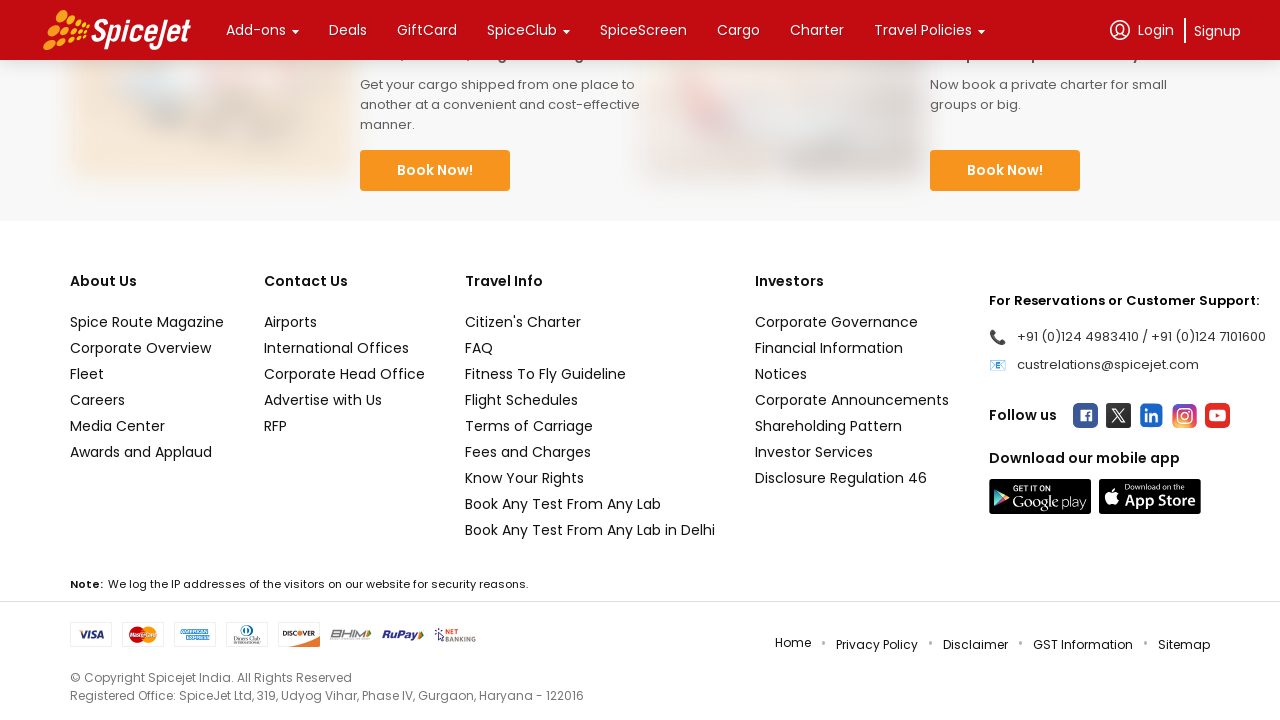

Waited 1 second for scroll animation to complete
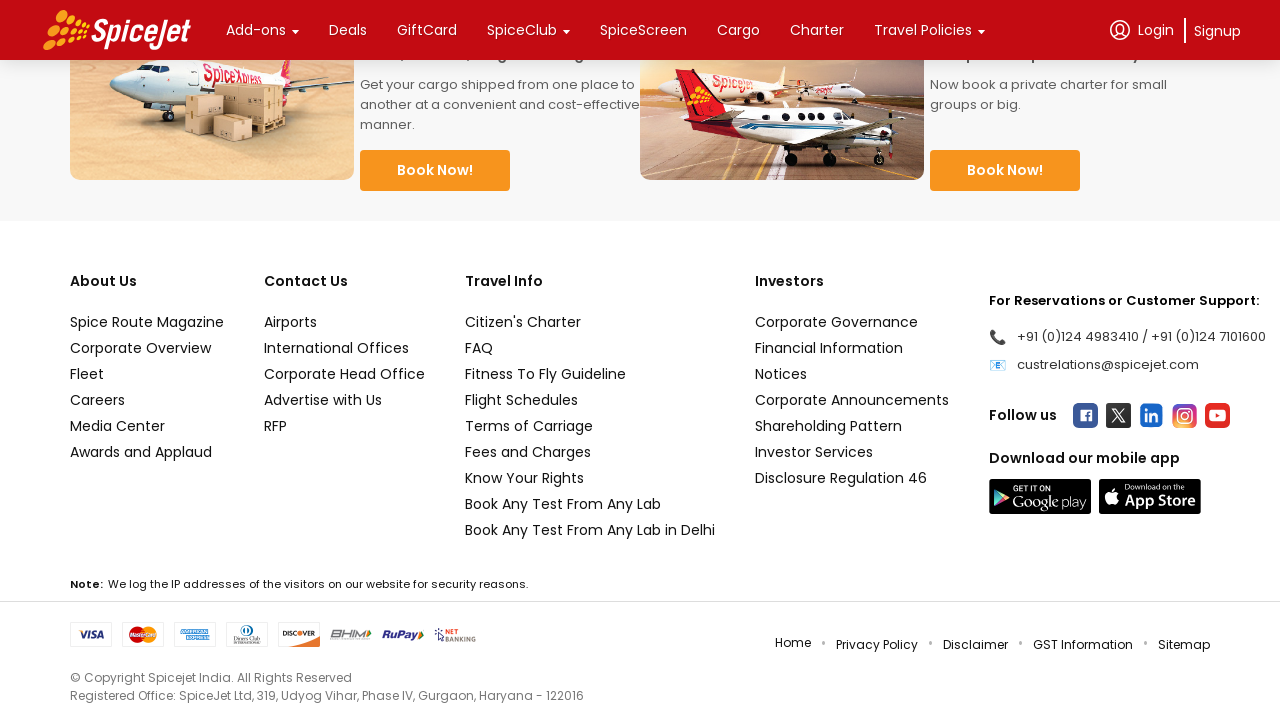

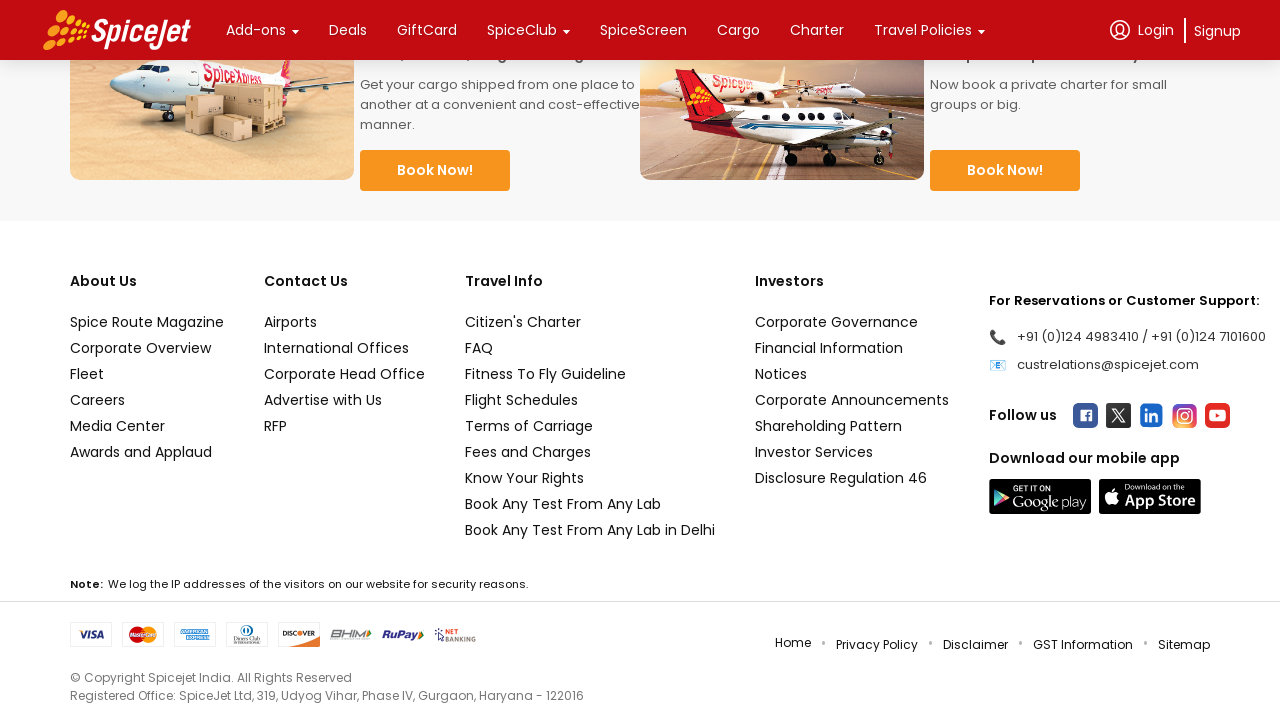